Tests JavaScript confirm dialog functionality by navigating to W3Schools tryit editor, switching to the result iframe, clicking the "Try it" button to trigger a confirm dialog, and accepting the alert.

Starting URL: https://www.w3schools.com/js/tryit.asp?filename=tryjs_confirm

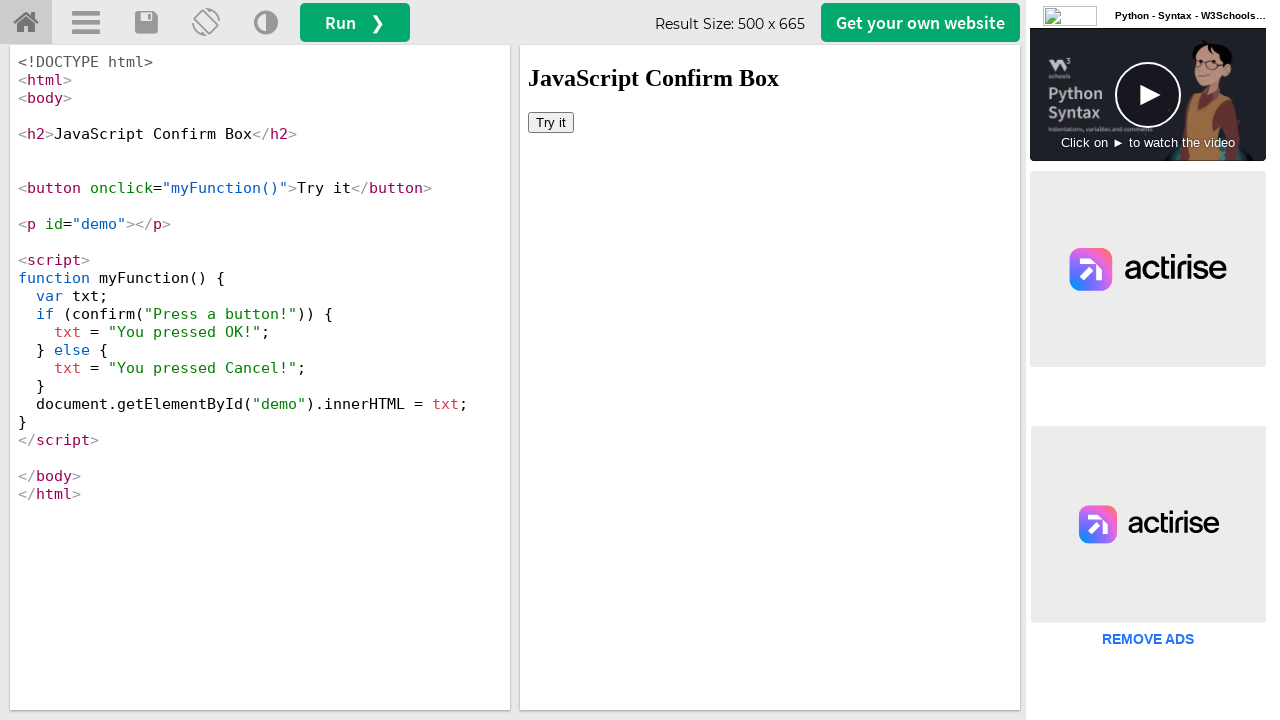

Clicked 'Try it' button in iframeResult at (551, 122) on #iframeResult >> internal:control=enter-frame >> xpath=//button[text()='Try it']
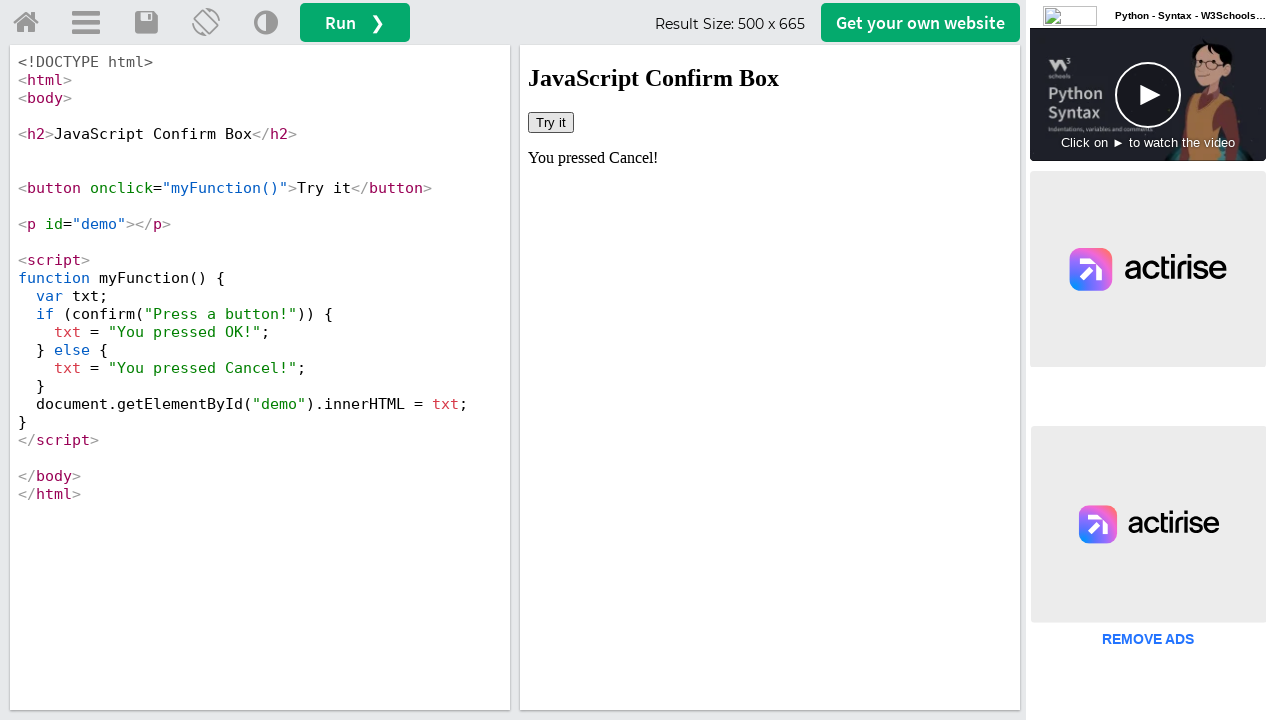

Set up dialog handler to accept dialogs
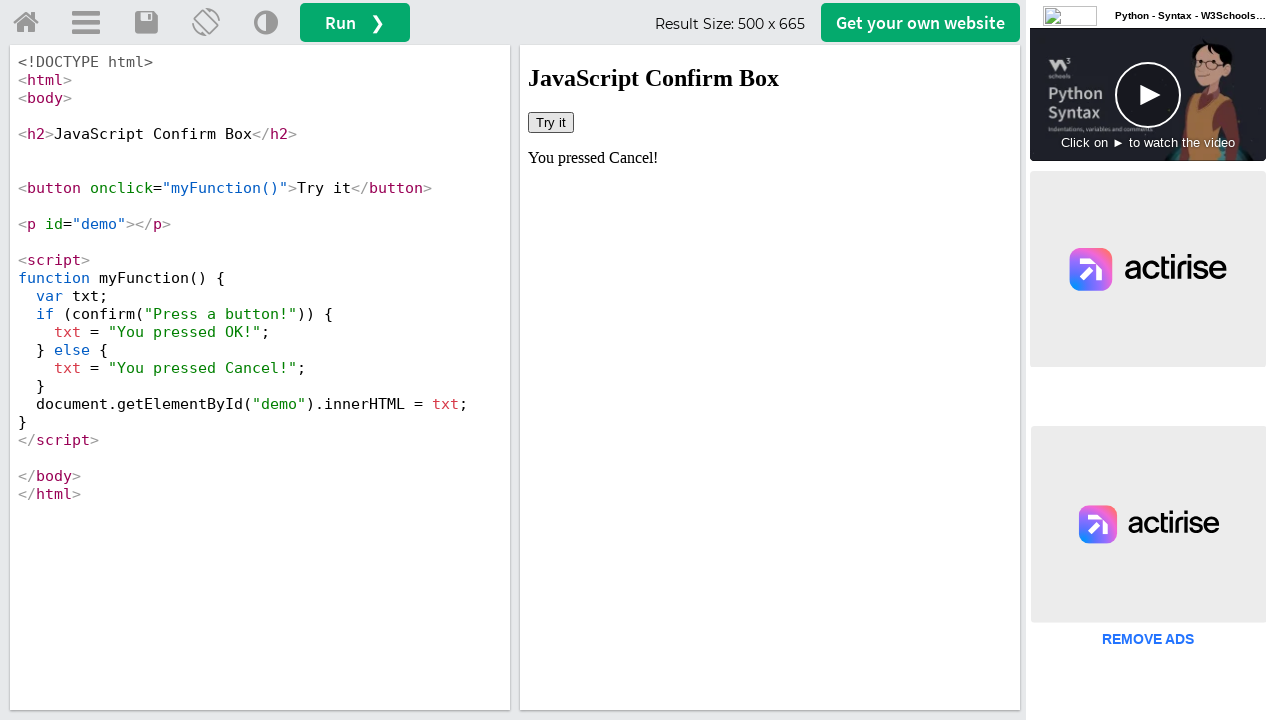

Registered handle_dialog function as dialog event listener
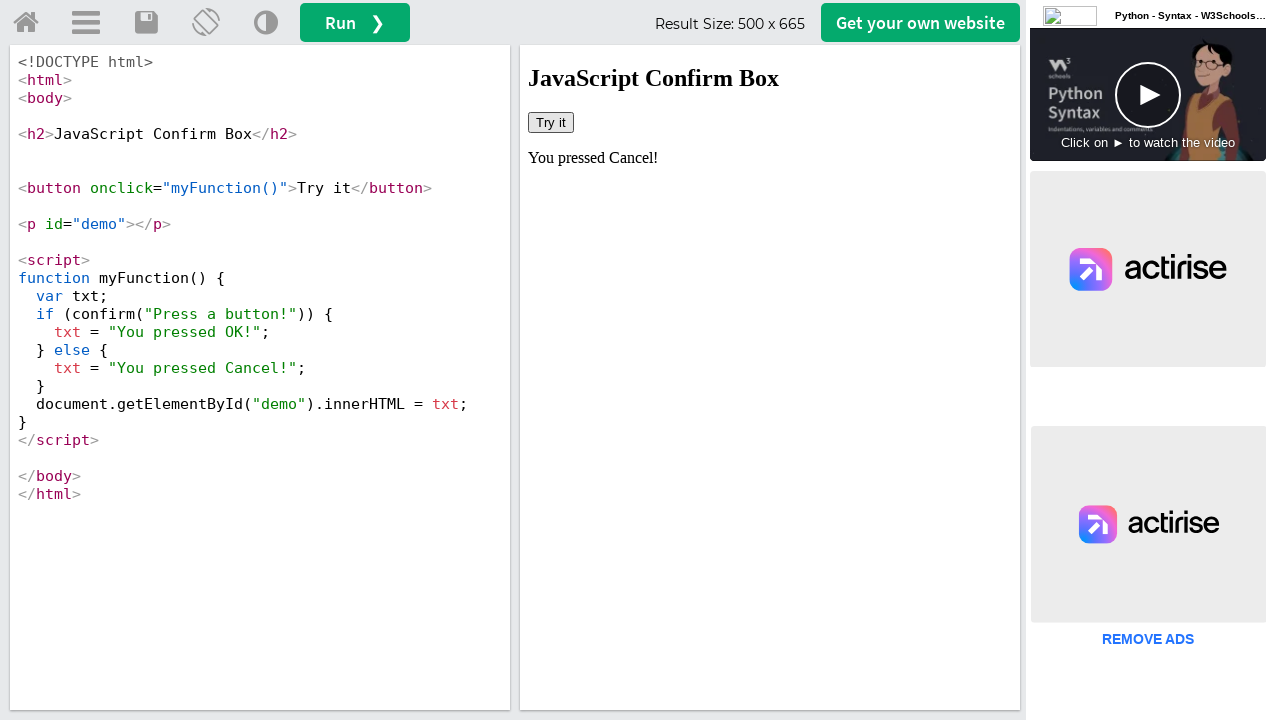

Clicked 'Try it' button in iframe to trigger confirm dialog at (551, 122) on #iframeResult >> internal:control=enter-frame >> button >> internal:has-text="Tr
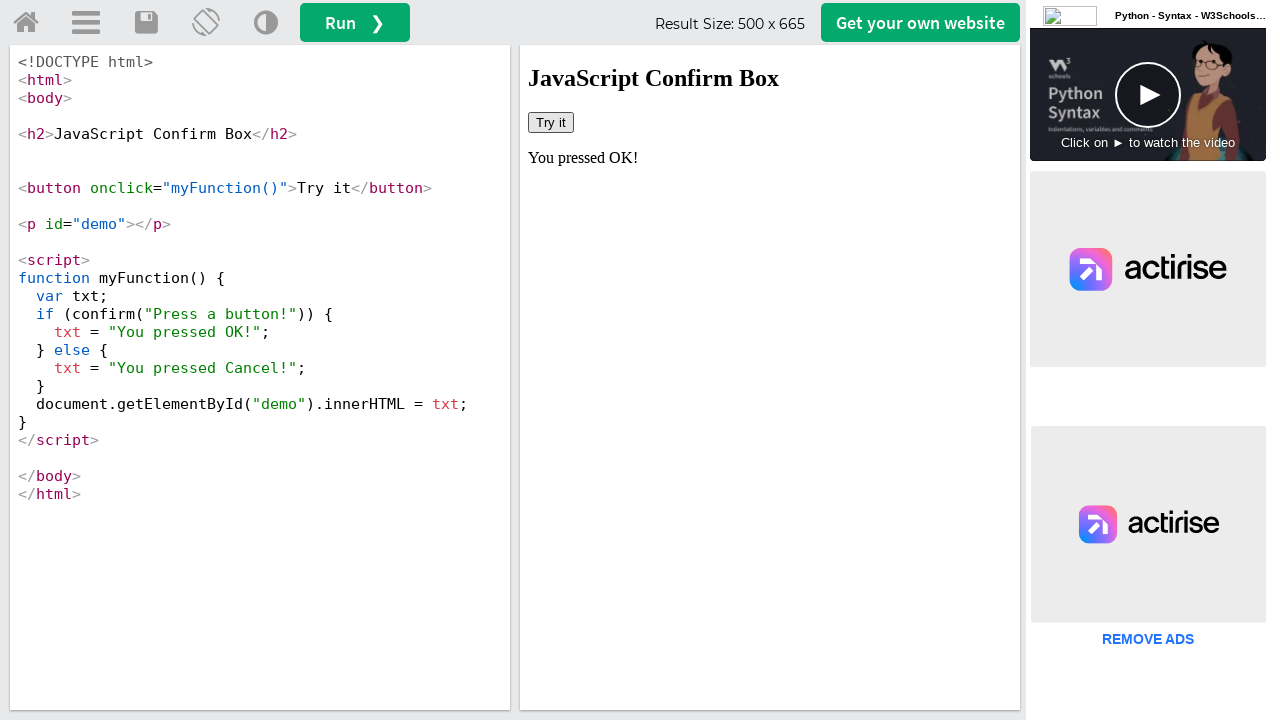

Waited 1000ms for dialog interaction to complete
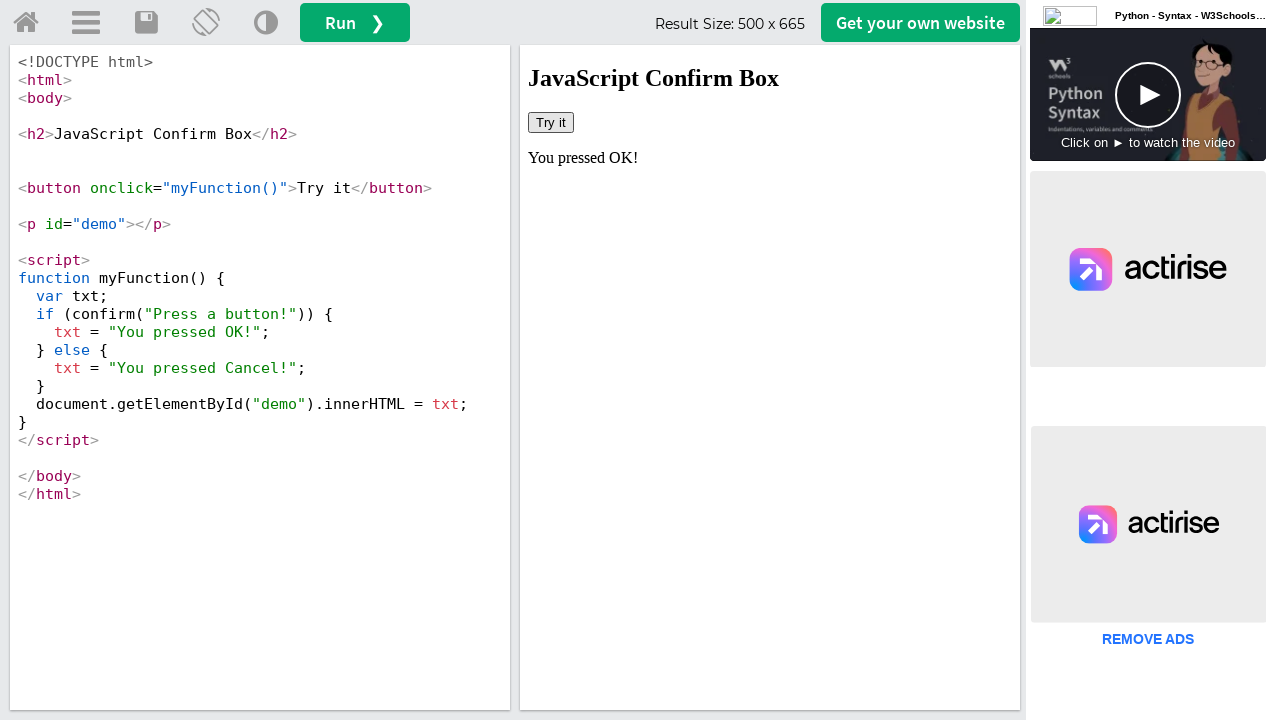

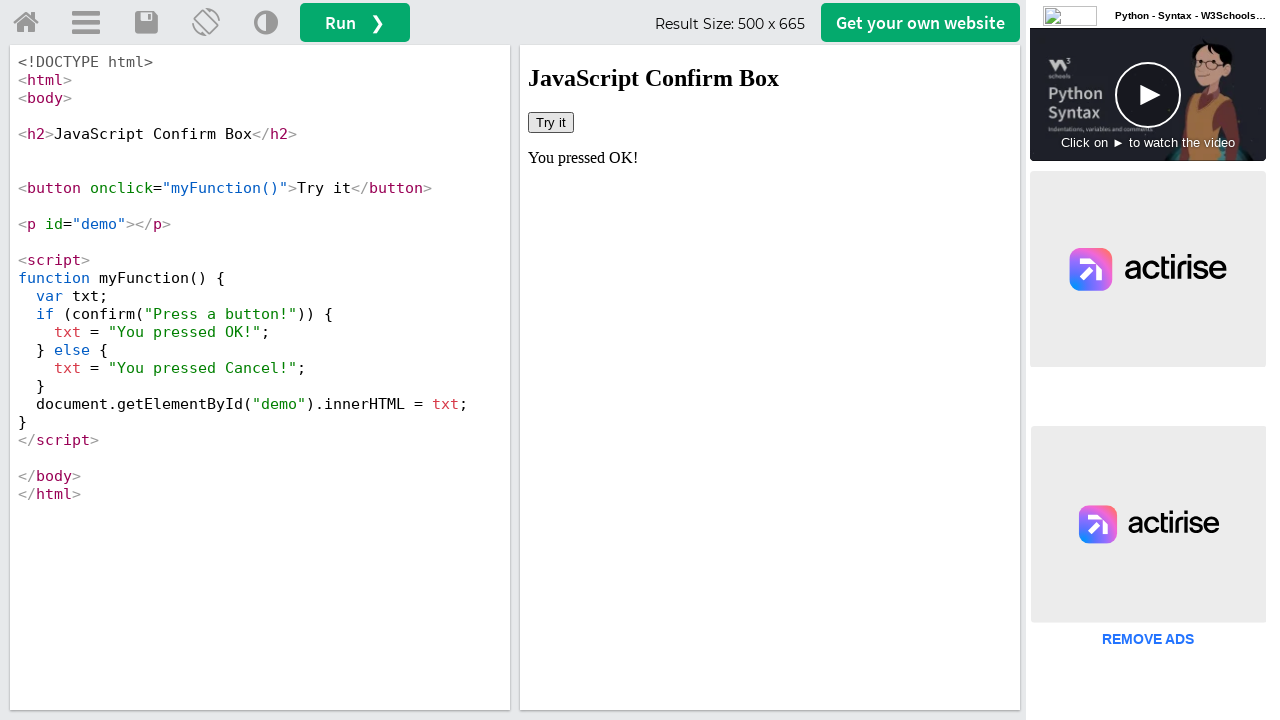